Tests dynamic loading page using a cleaner explicit wait approach, clicking Start and waiting for the finish text to appear.

Starting URL: http://the-internet.herokuapp.com/dynamic_loading/1

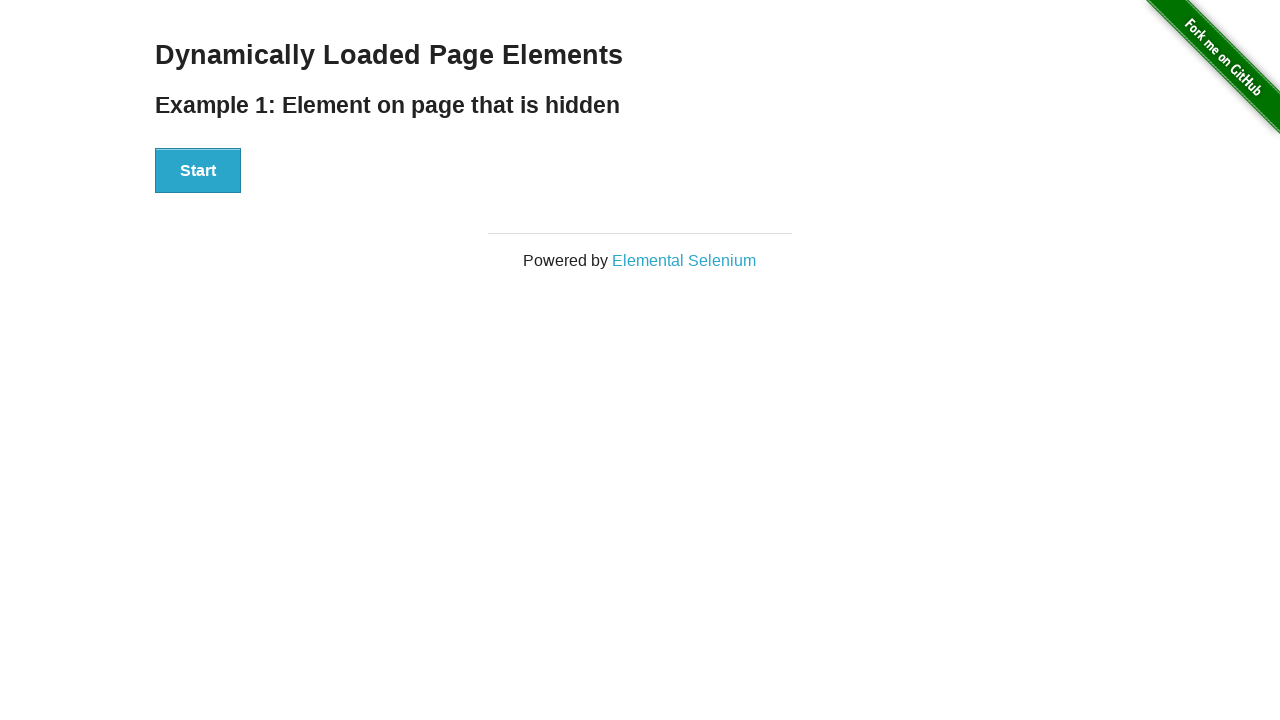

Clicked Start button to trigger dynamic loading at (198, 171) on #start button
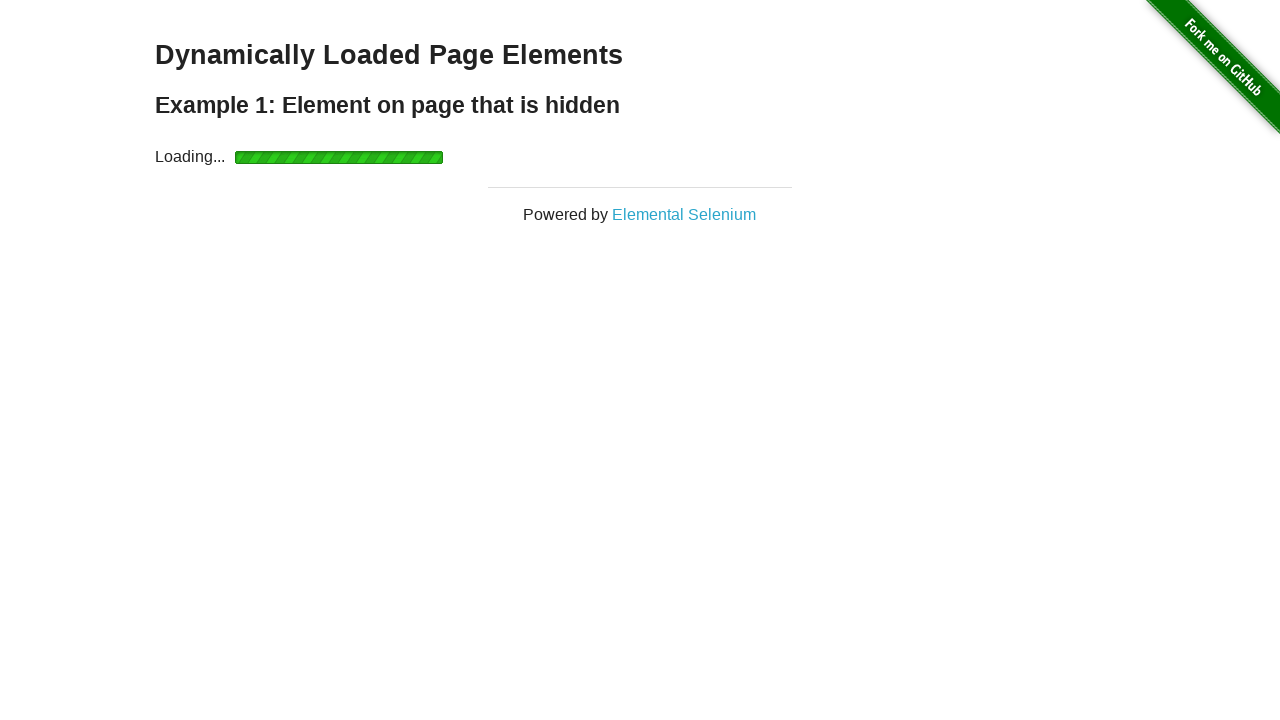

Waited for finish element to appear (max 6 seconds)
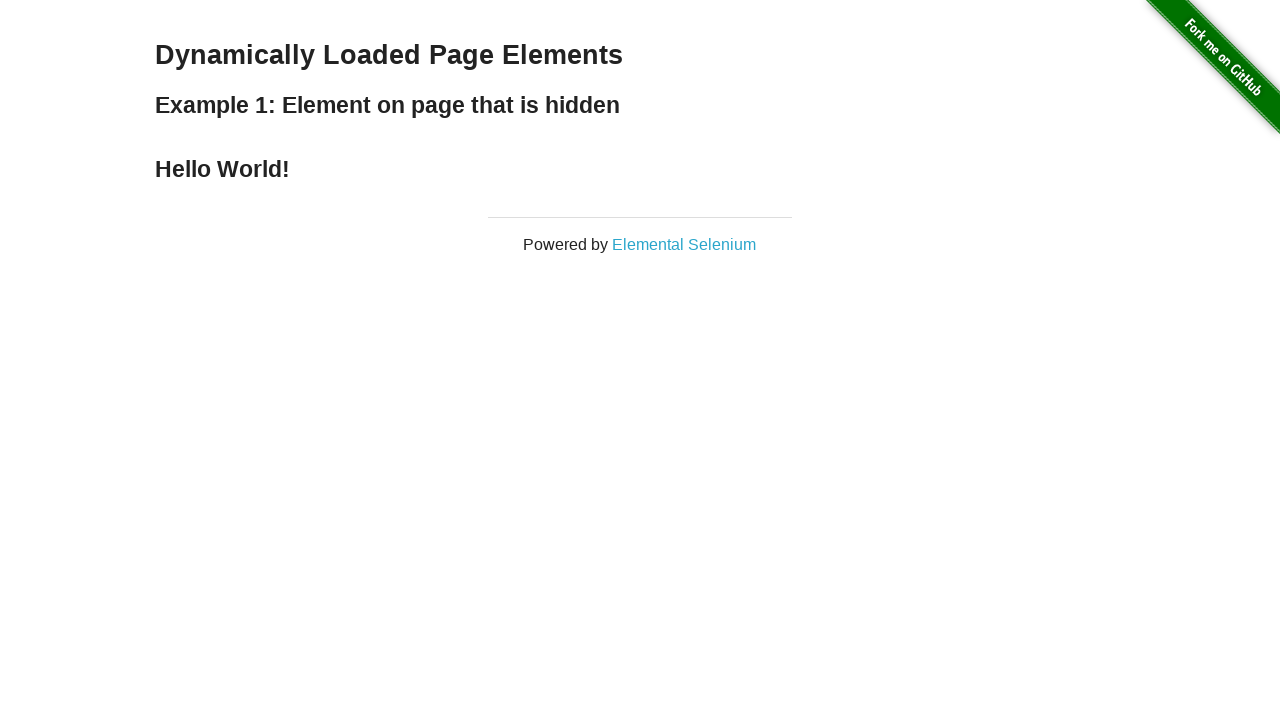

Verified finish element is visible
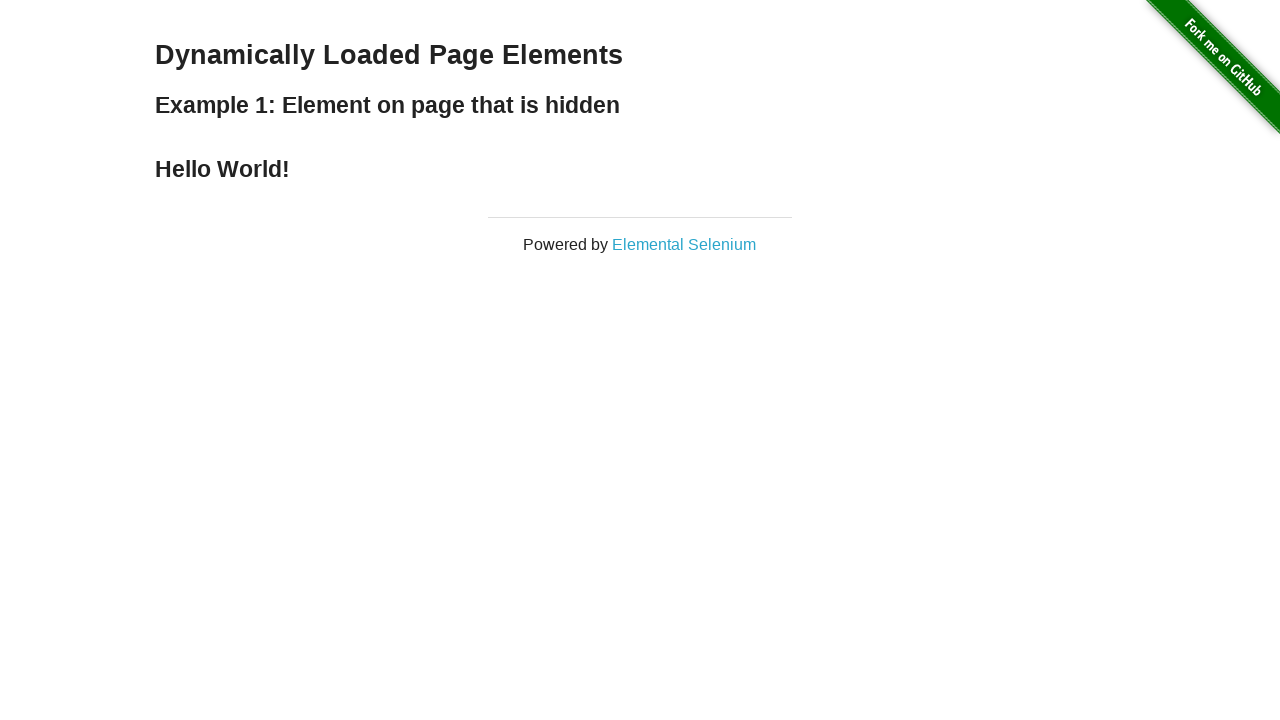

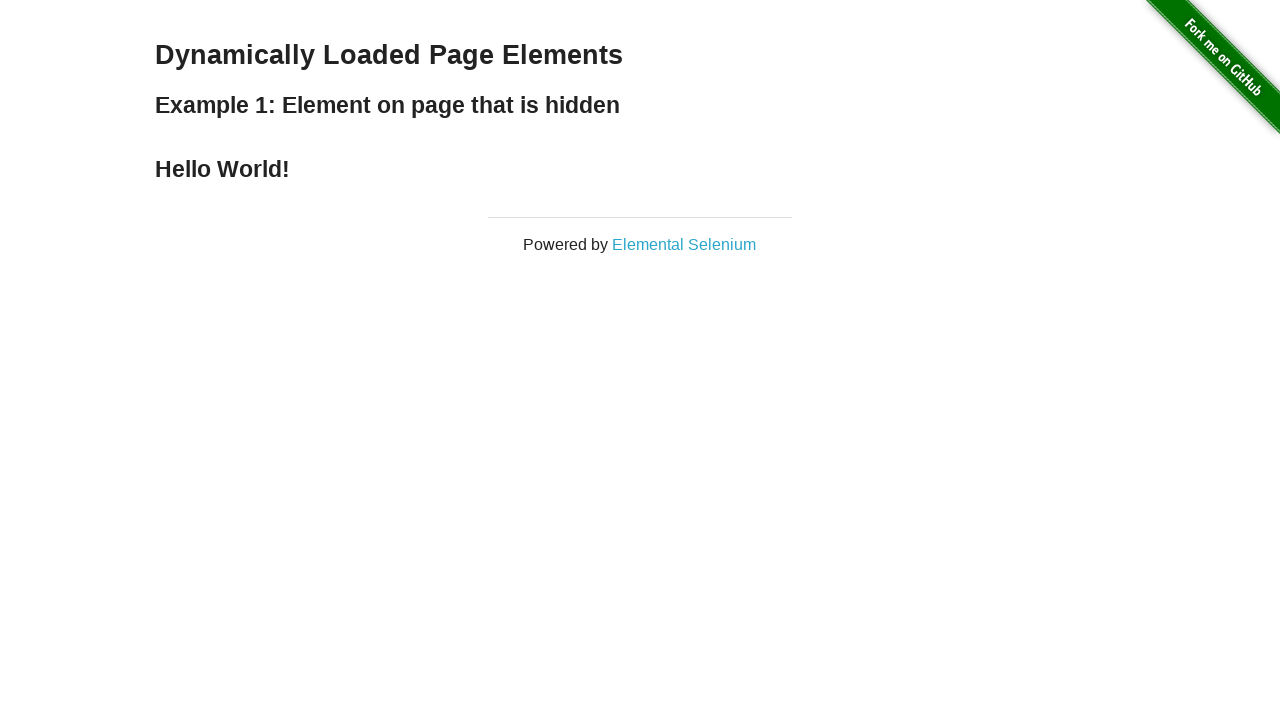